Tests a registration form by filling in three input fields (first name, last name, and a third field) and submitting the form, then verifying the success message is displayed.

Starting URL: https://suninjuly.github.io/registration2.html

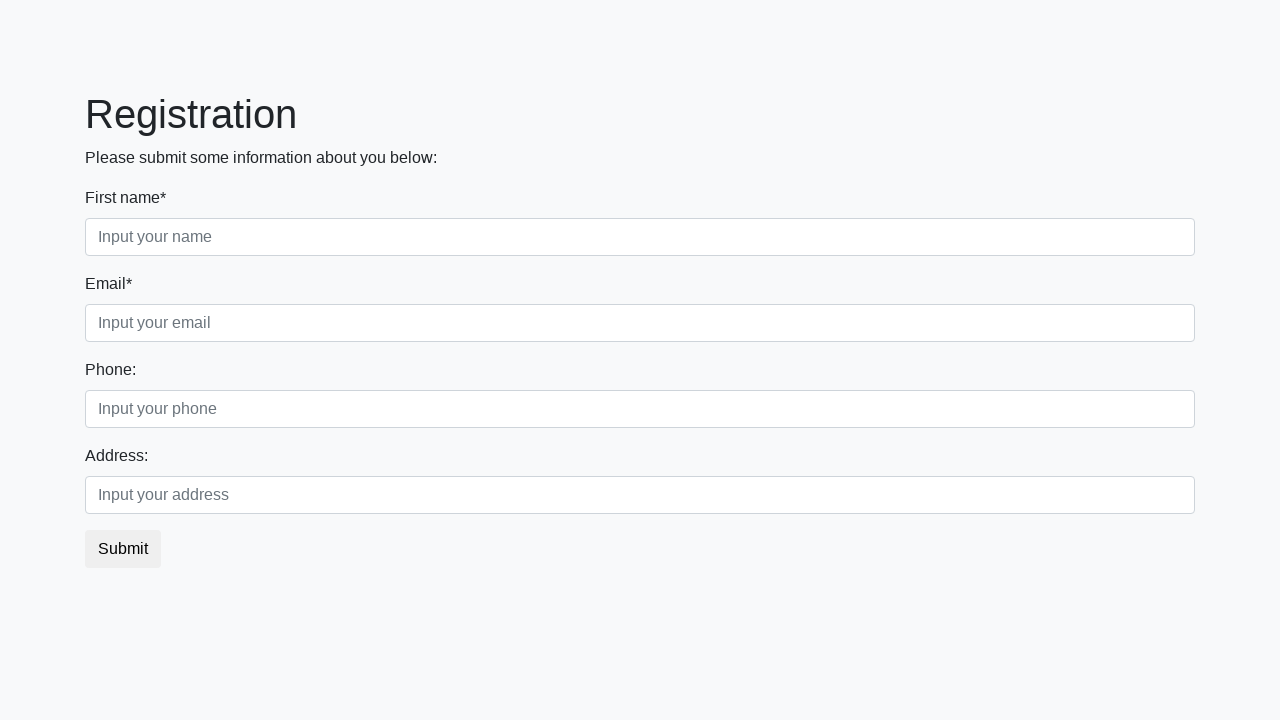

Filled first name field with 'Ivan' on .form-control.first
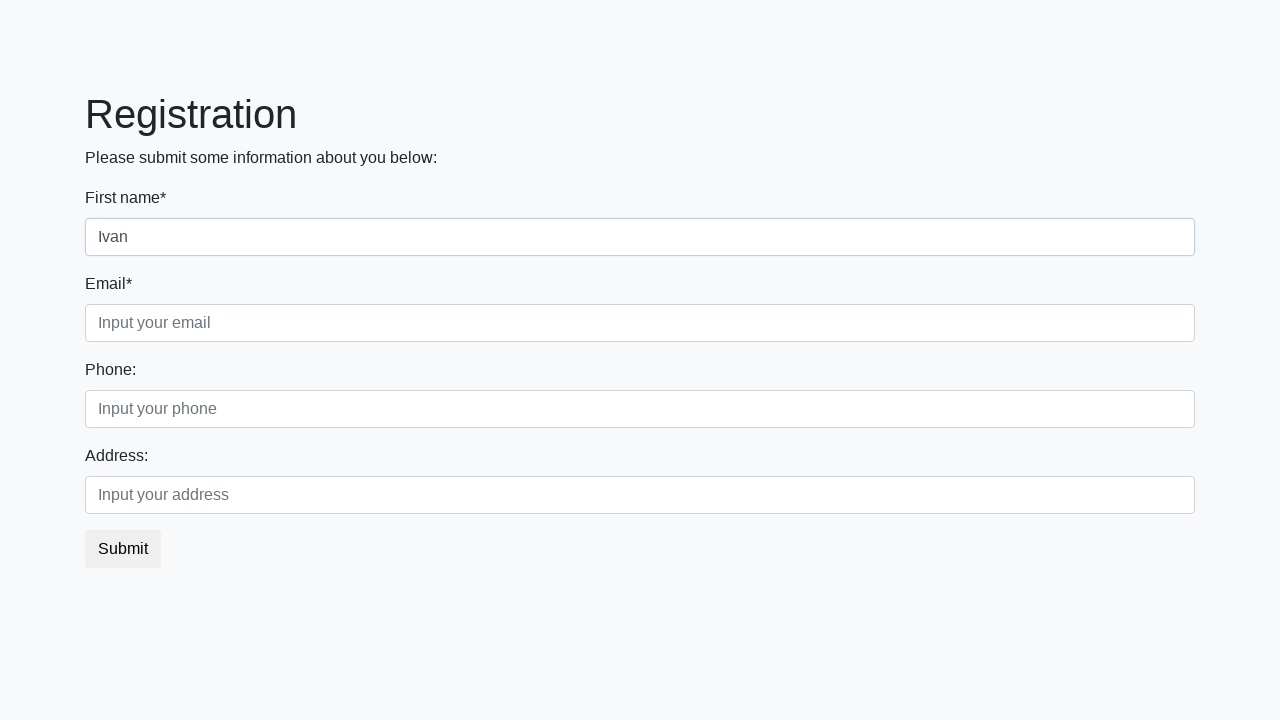

Filled last name field with 'Petrov' on .form-control.second
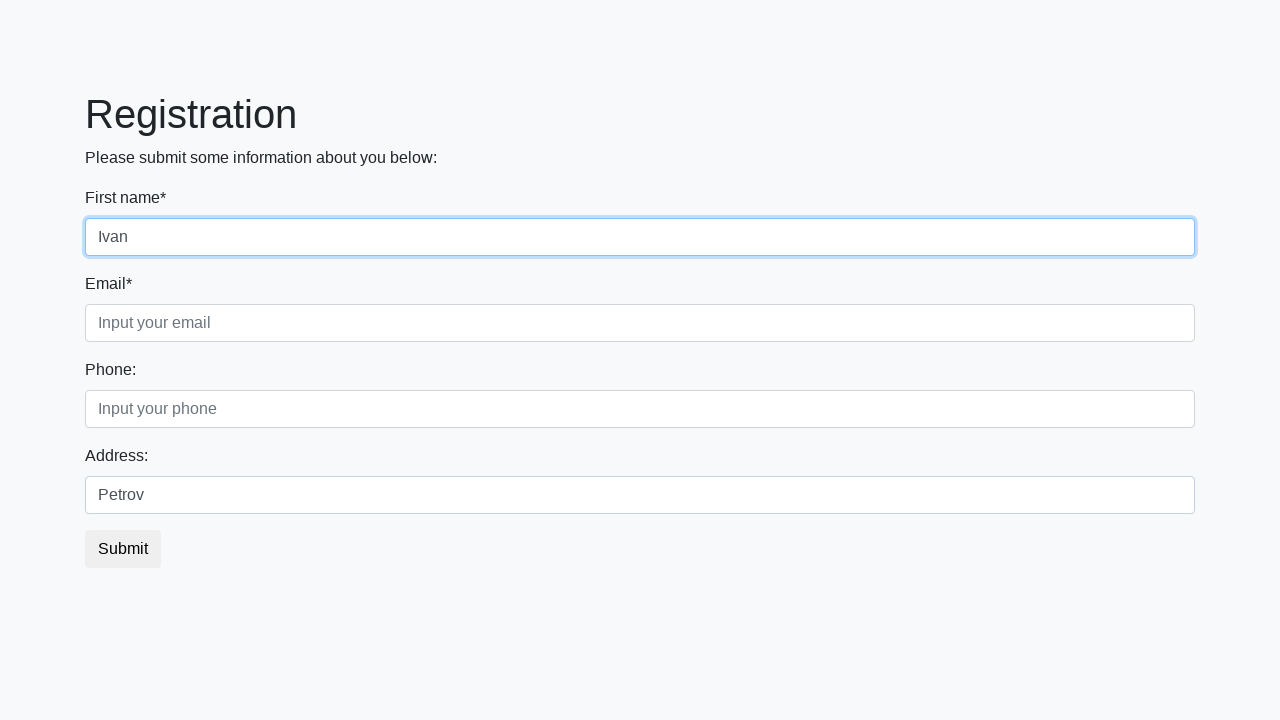

Filled third field with 'qwerty' on .form-control.third
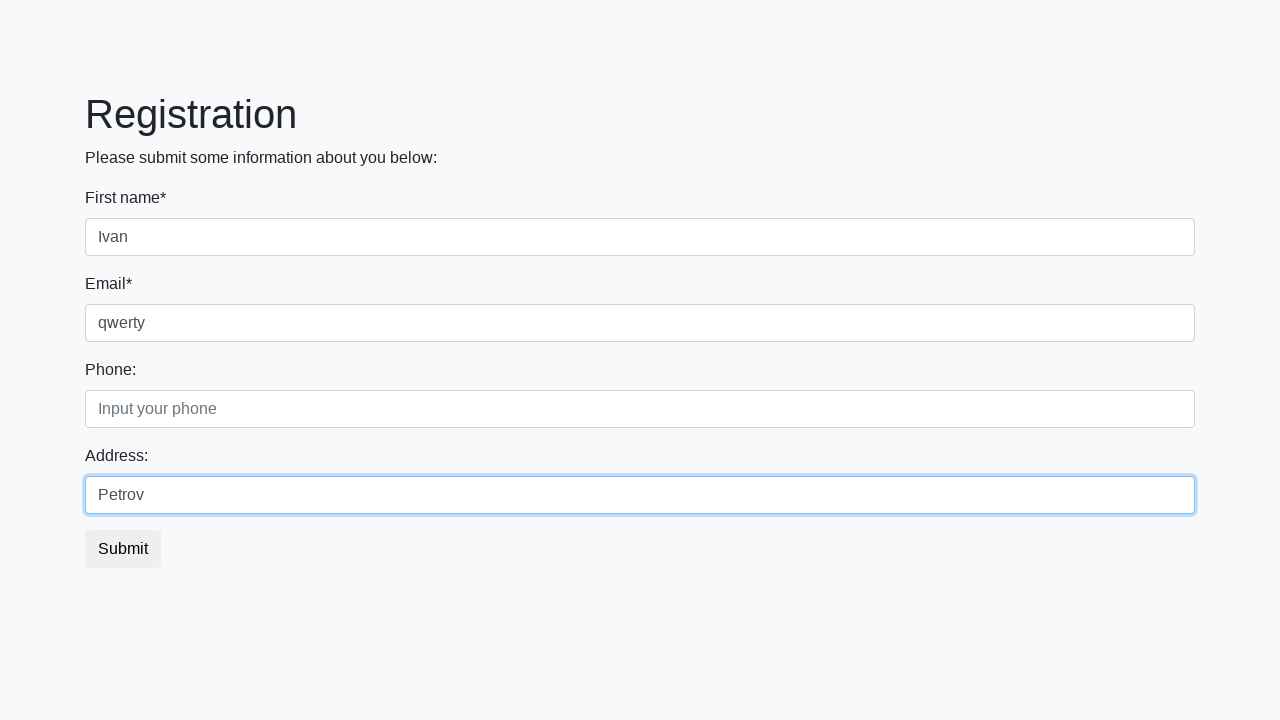

Clicked submit button to register at (123, 549) on button.btn
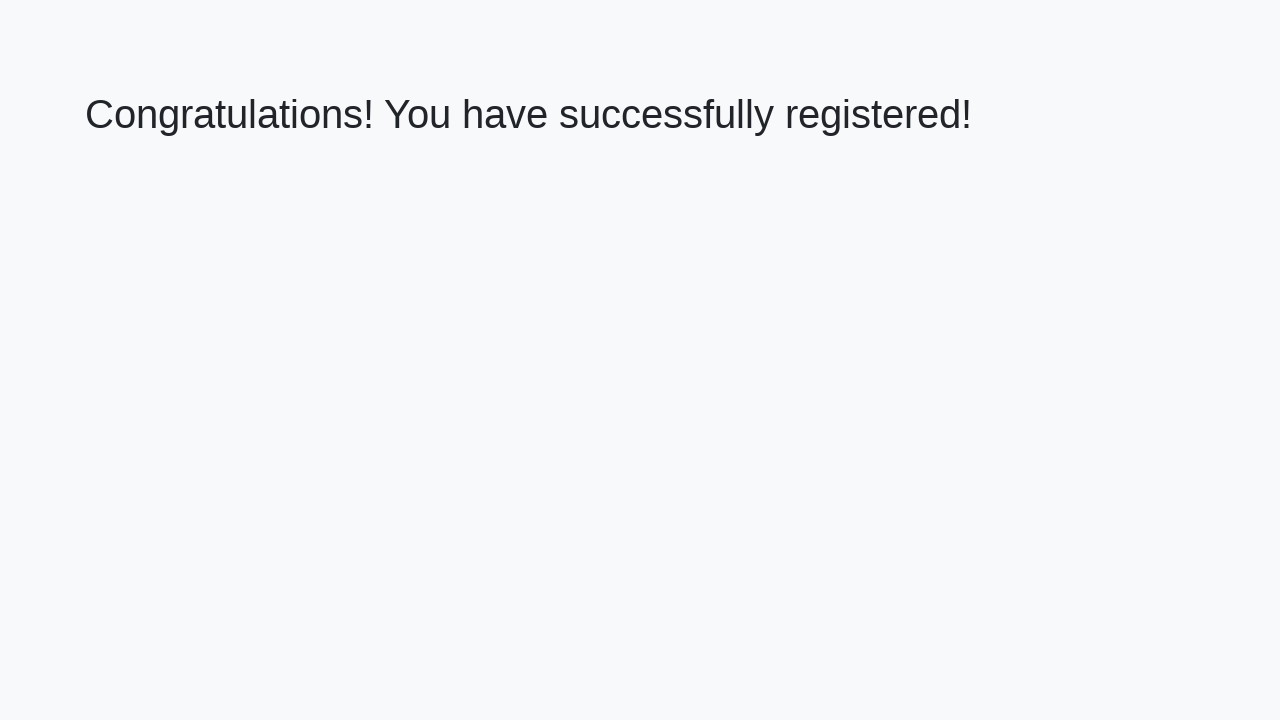

Success message heading loaded
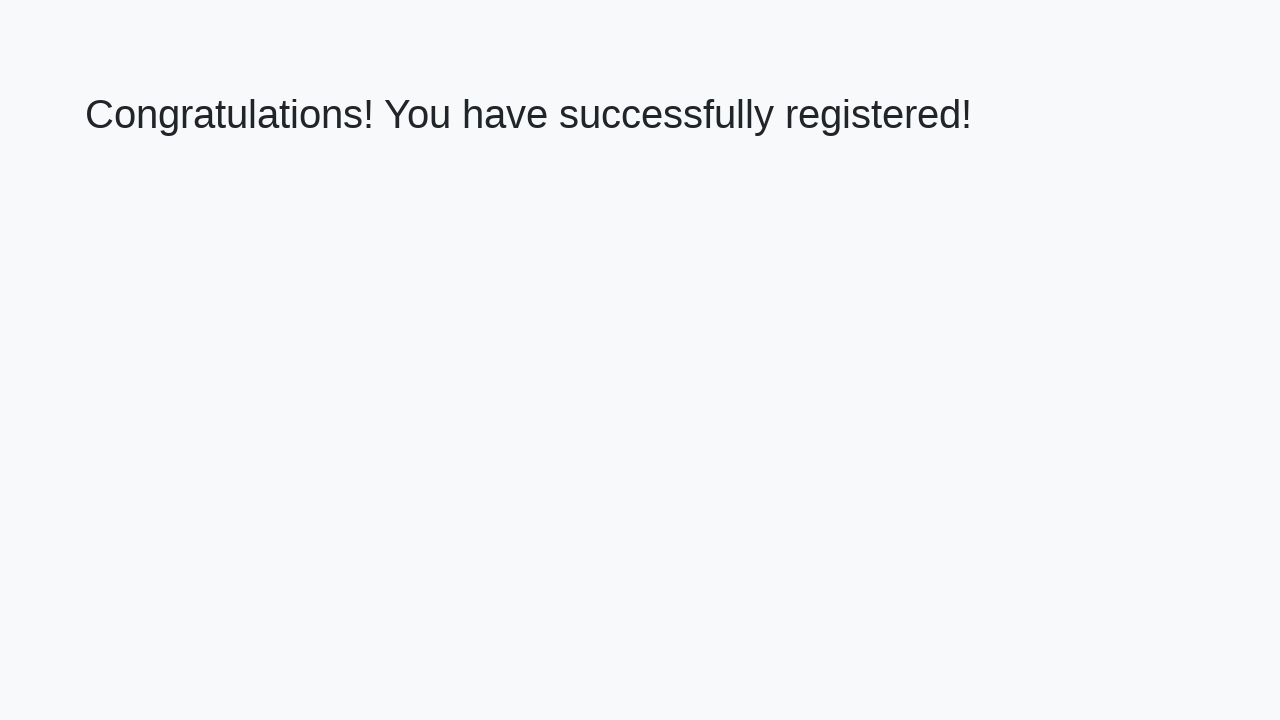

Retrieved success message text
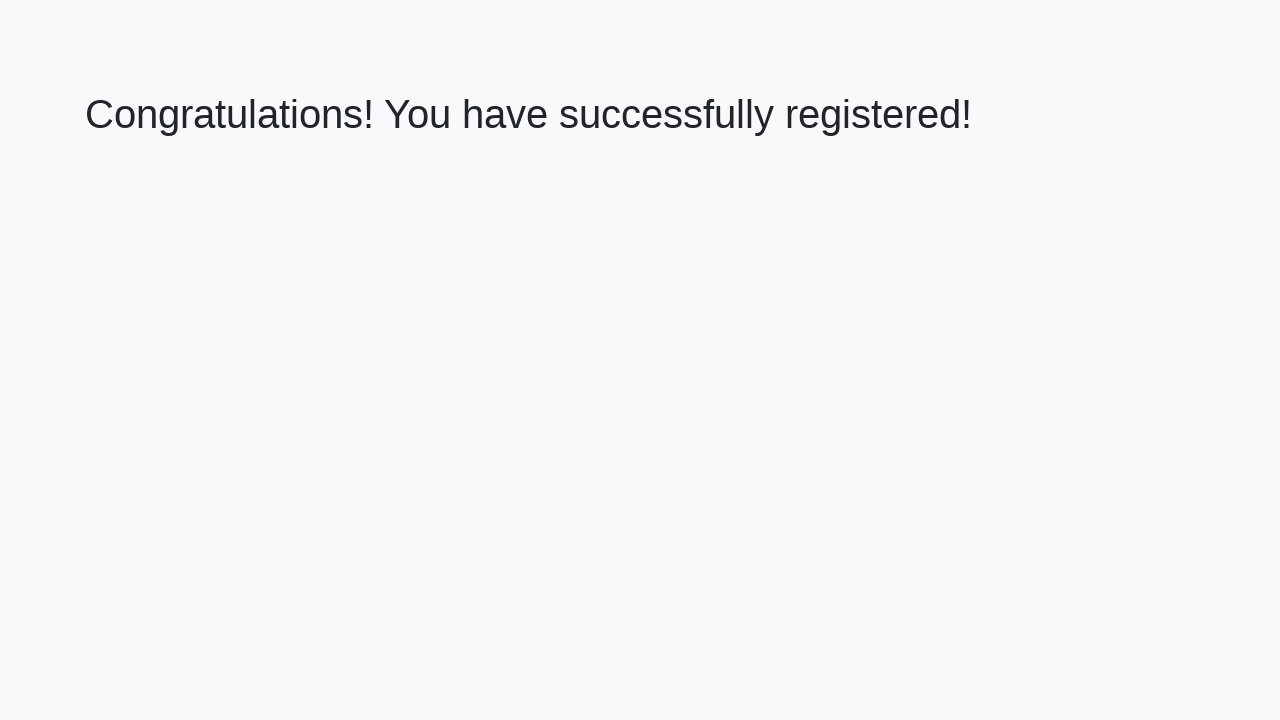

Verified success message matches expected text
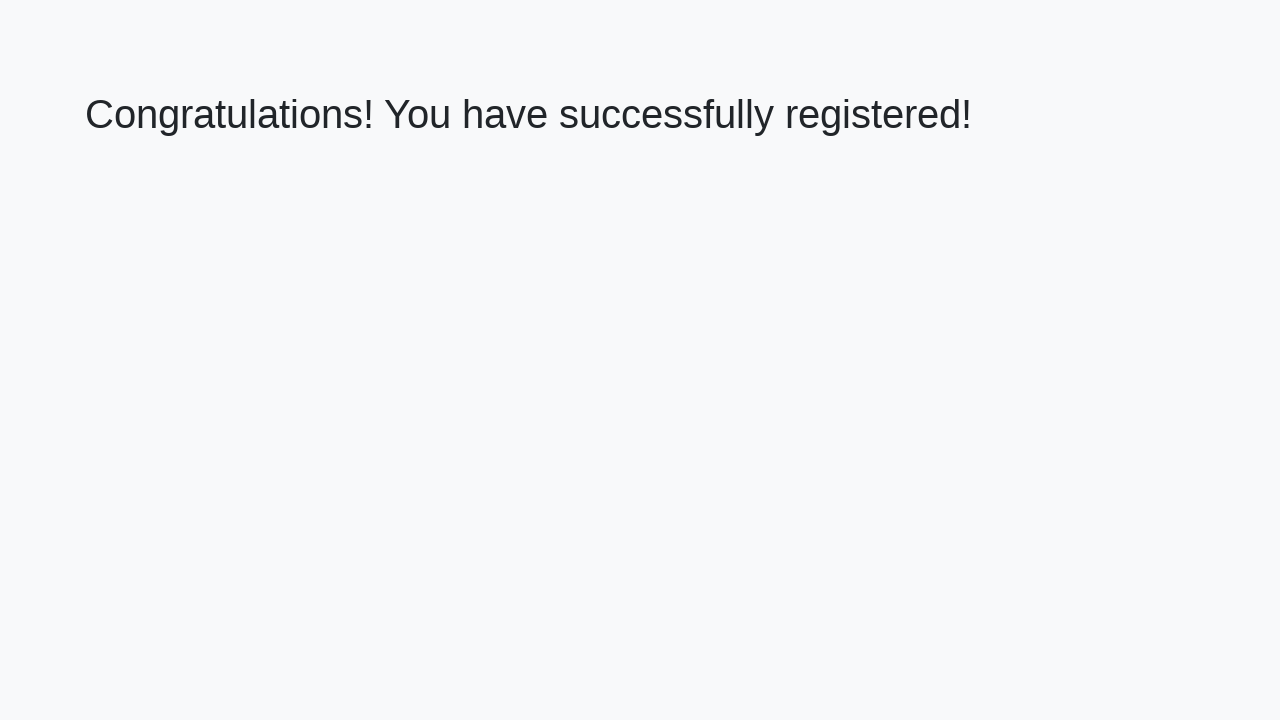

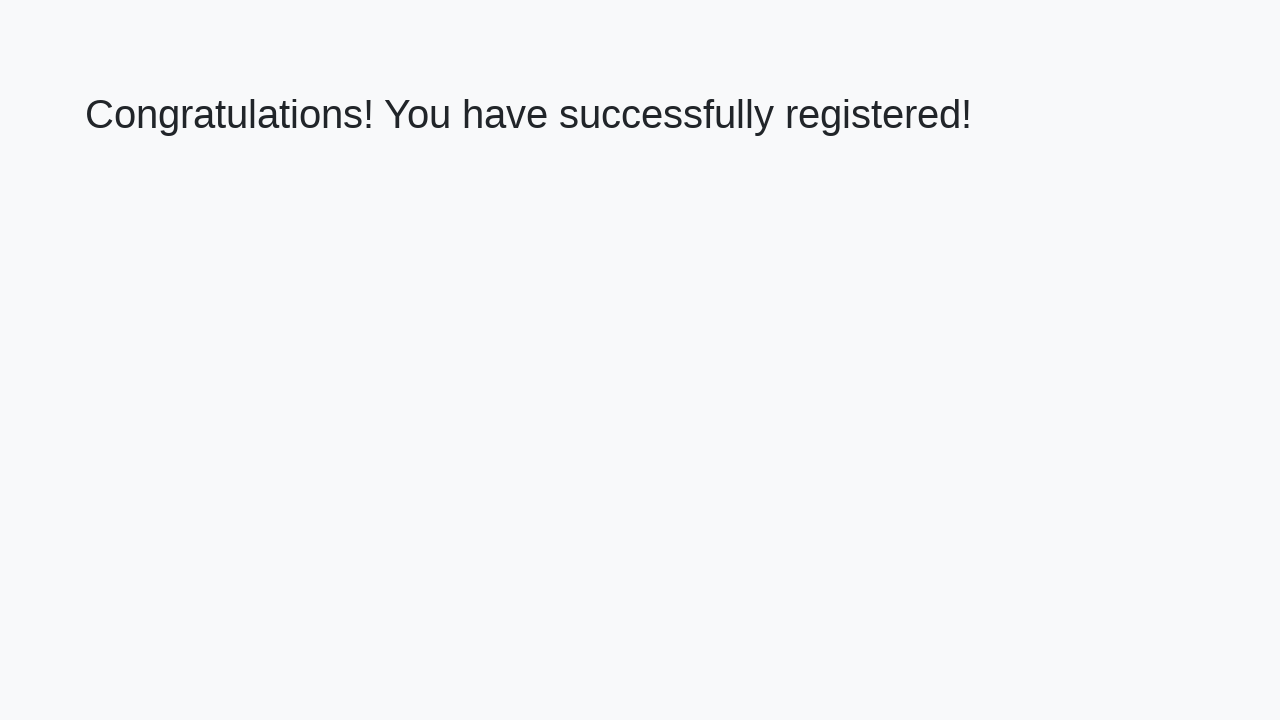